Tests geolocation override by setting custom coordinates (Eiffel Tower location), clicking a button to retrieve coordinates, and verifying they are displayed on the page.

Starting URL: https://bonigarcia.dev/selenium-webdriver-java/geolocation.html

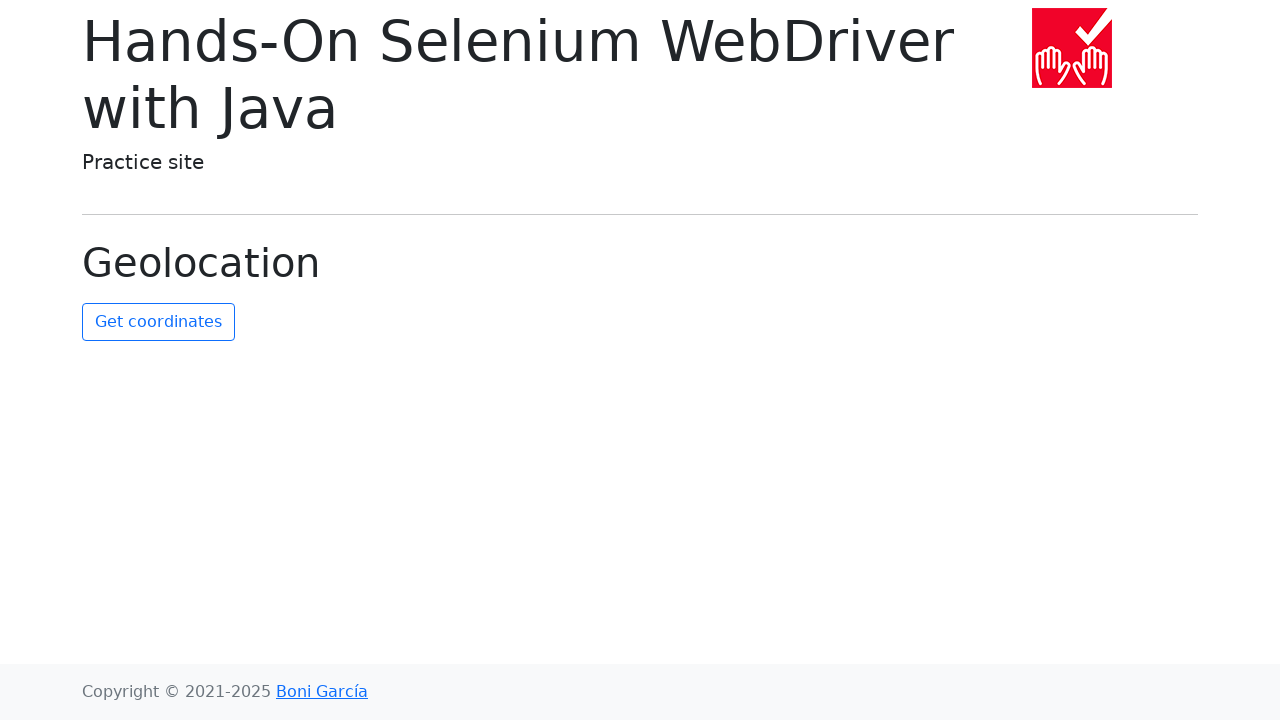

Granted geolocation permission to the context
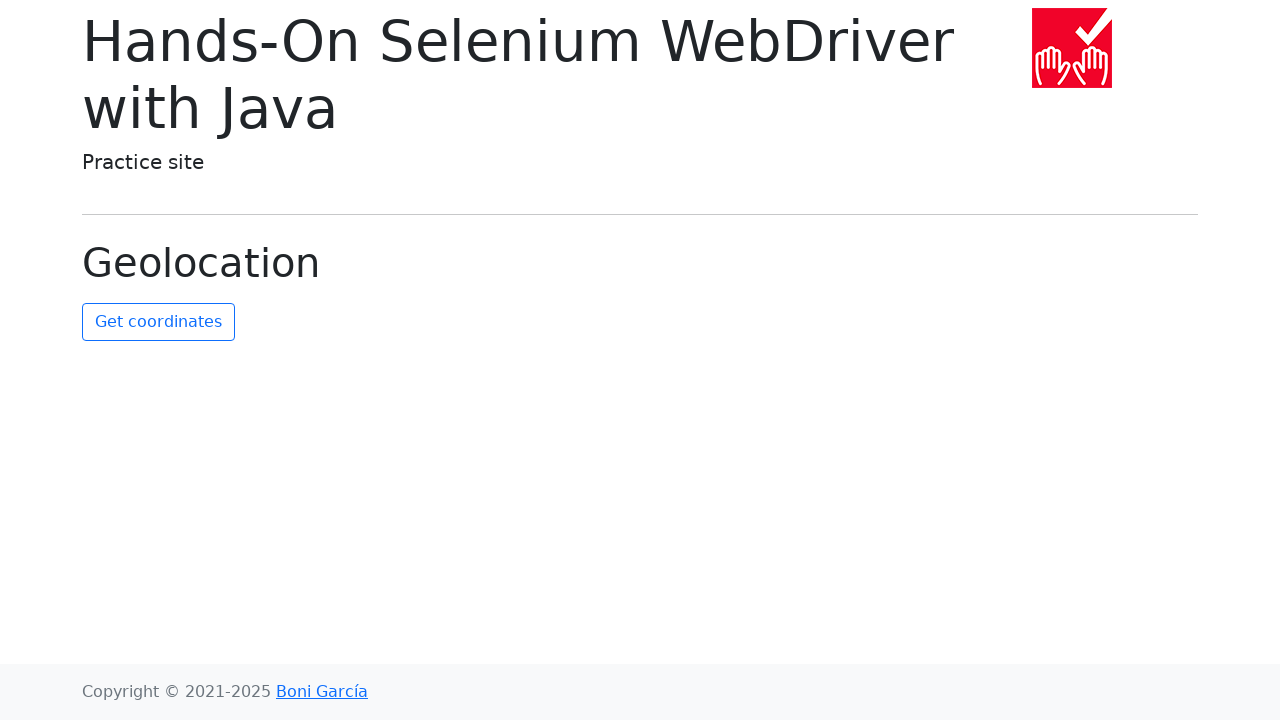

Set geolocation to Eiffel Tower coordinates (48.8584°N, 2.2945°E)
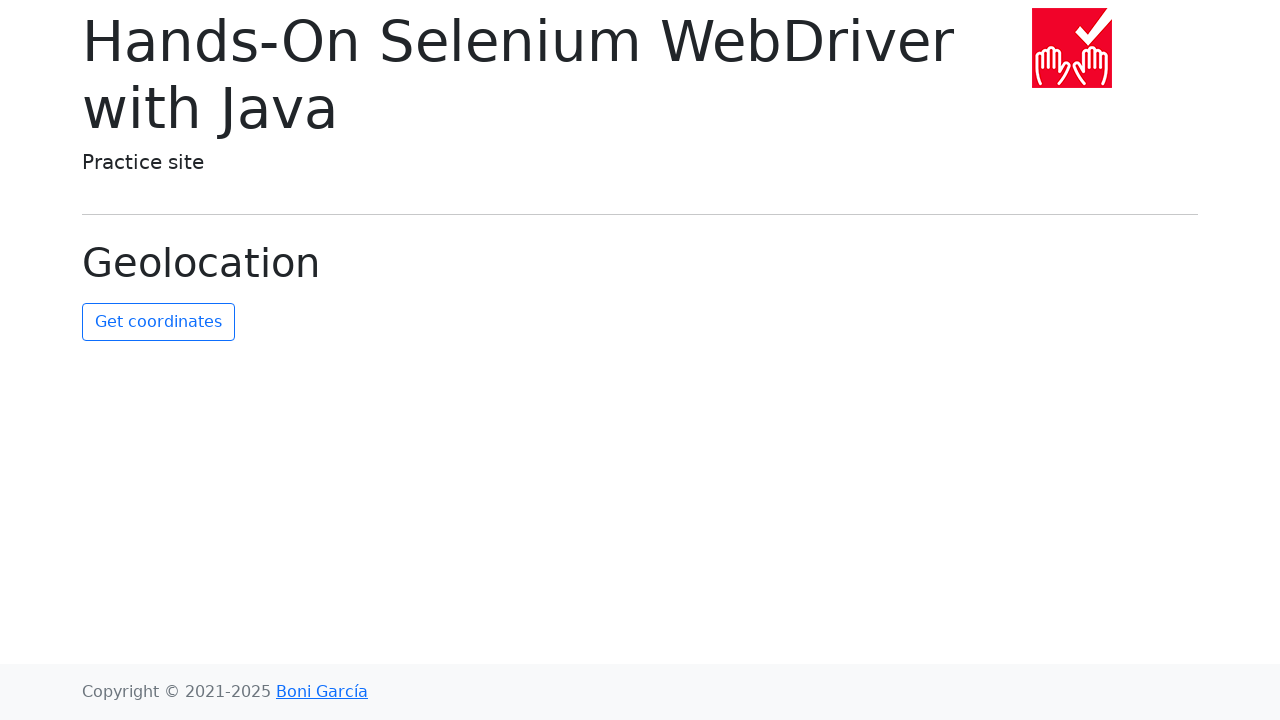

Navigated to geolocation test page
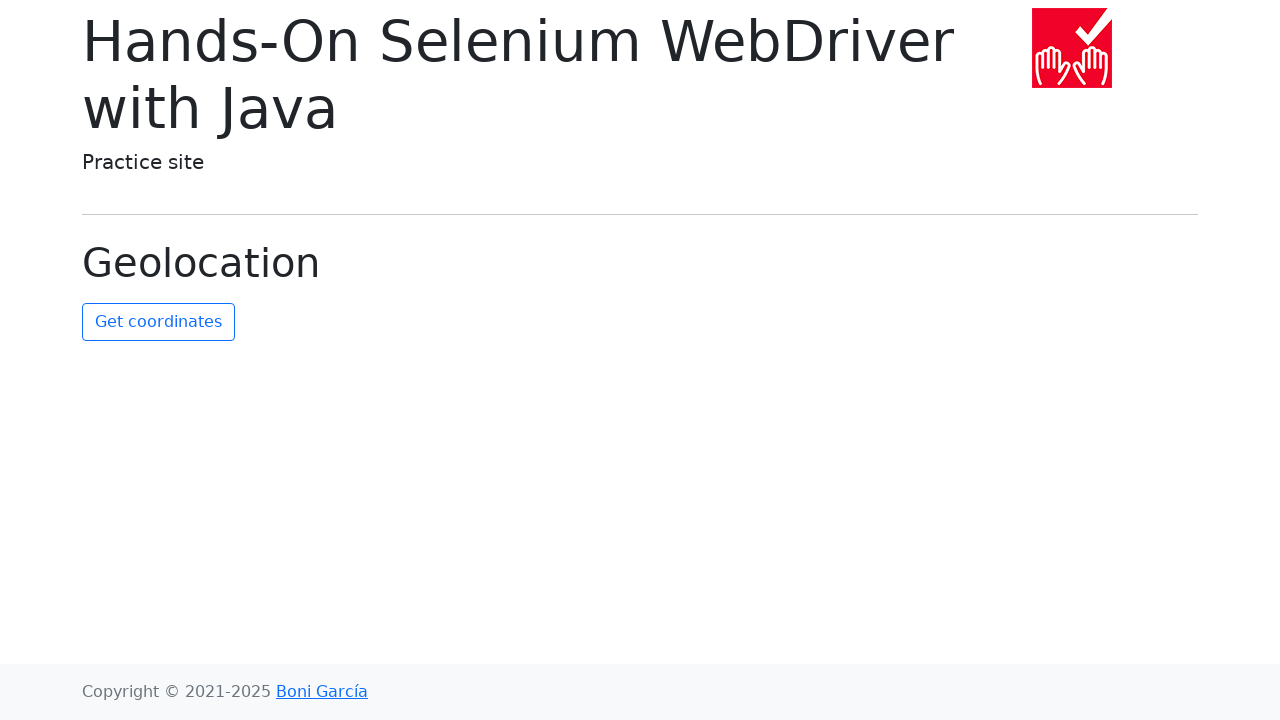

Clicked 'Get Coordinates' button to retrieve current geolocation at (158, 322) on #get-coordinates
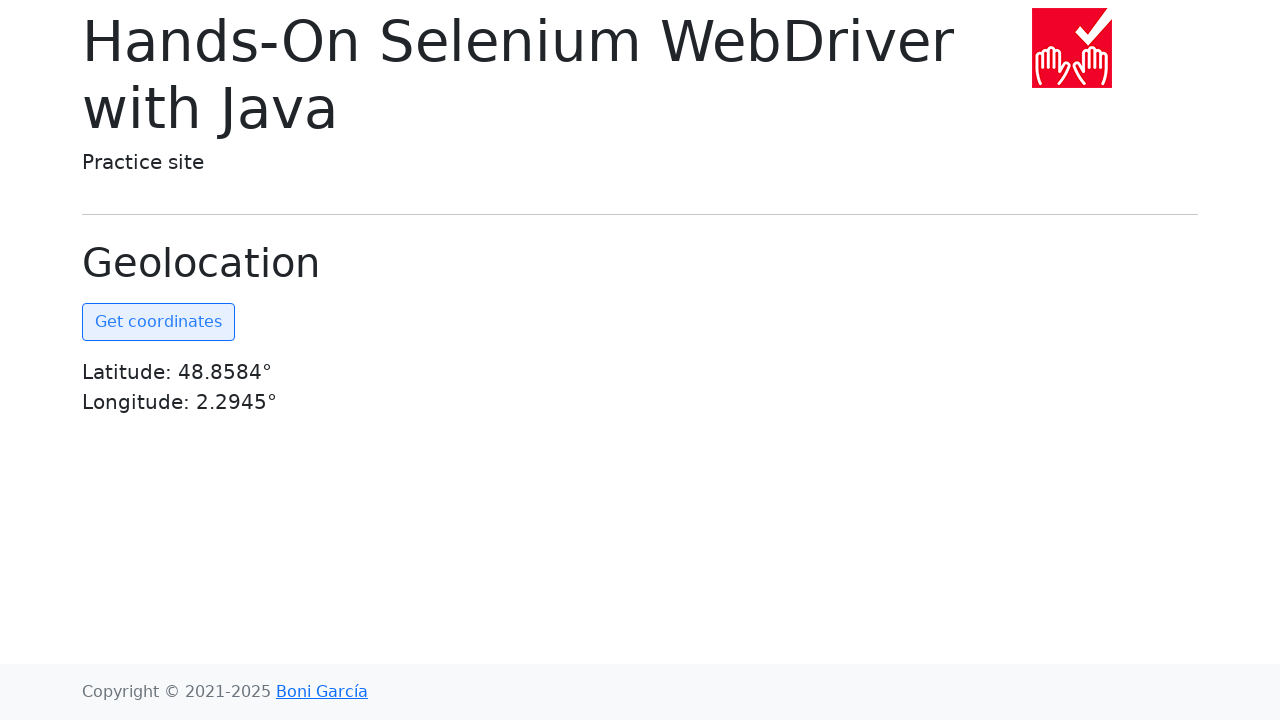

Coordinates element became visible on the page
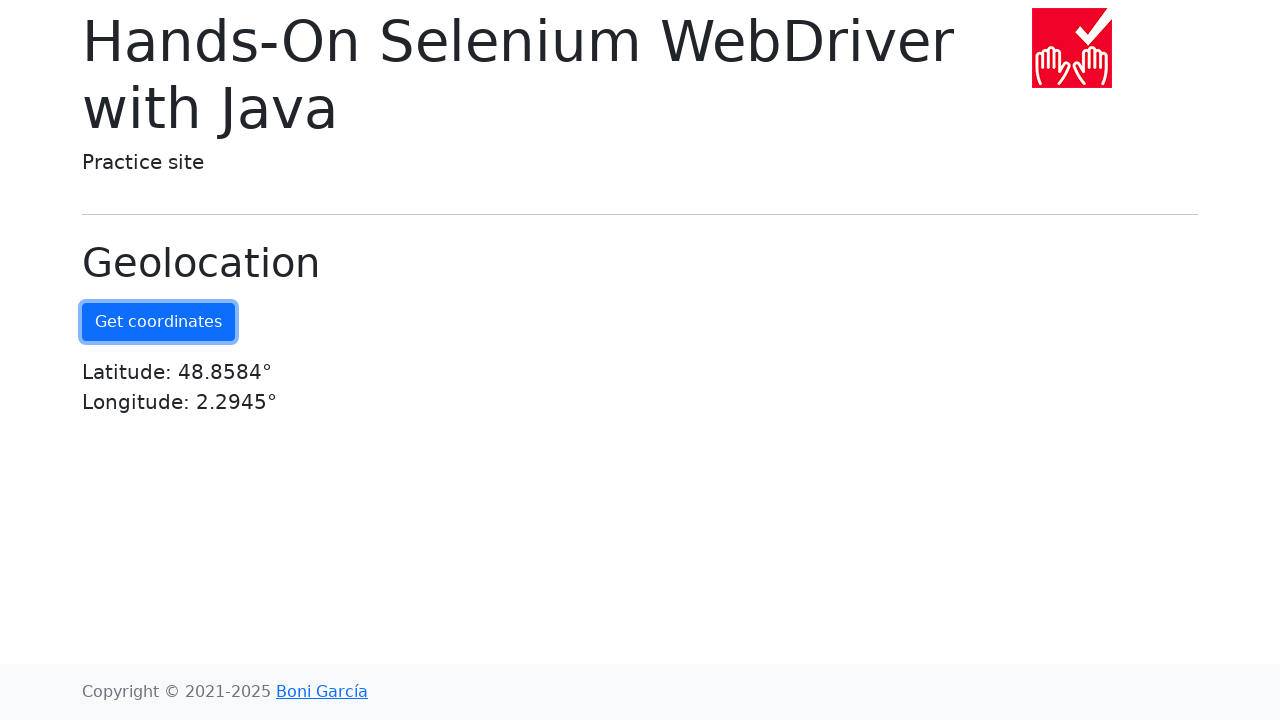

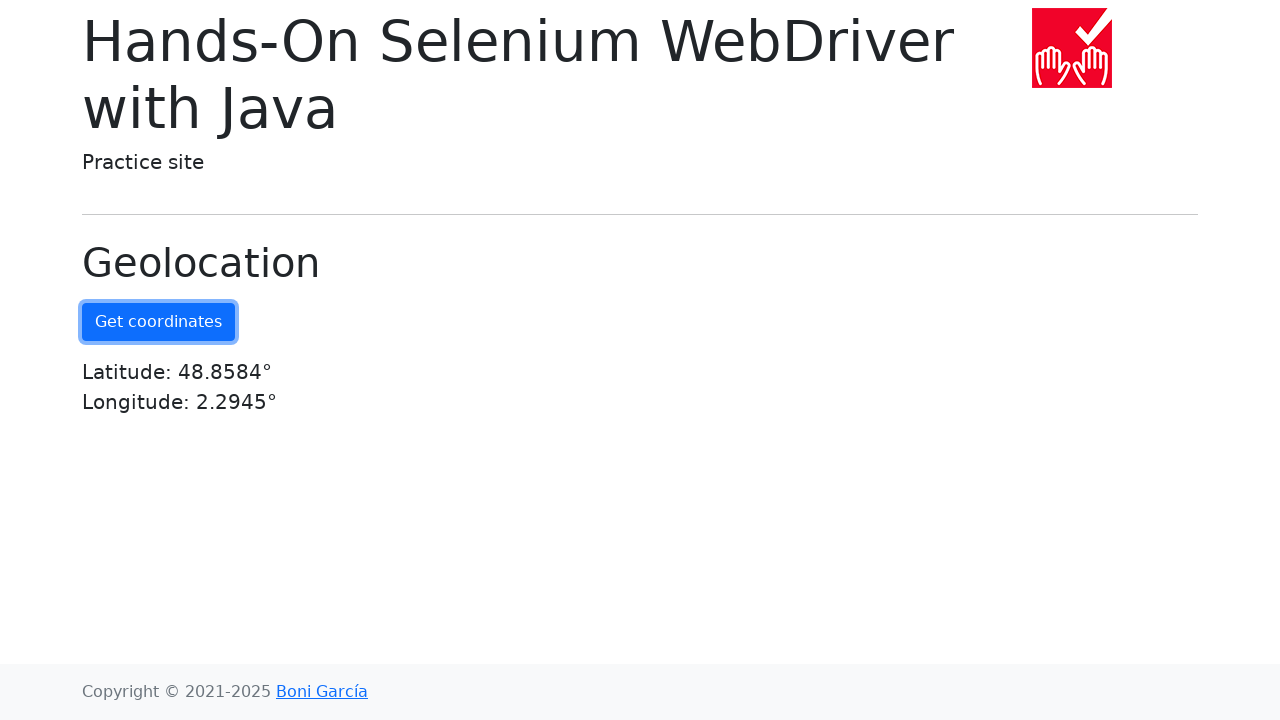